Tests drag and drop functionality by dragging an element from source to destination within an iframe on the jQuery UI demo page

Starting URL: https://jqueryui.com/droppable/

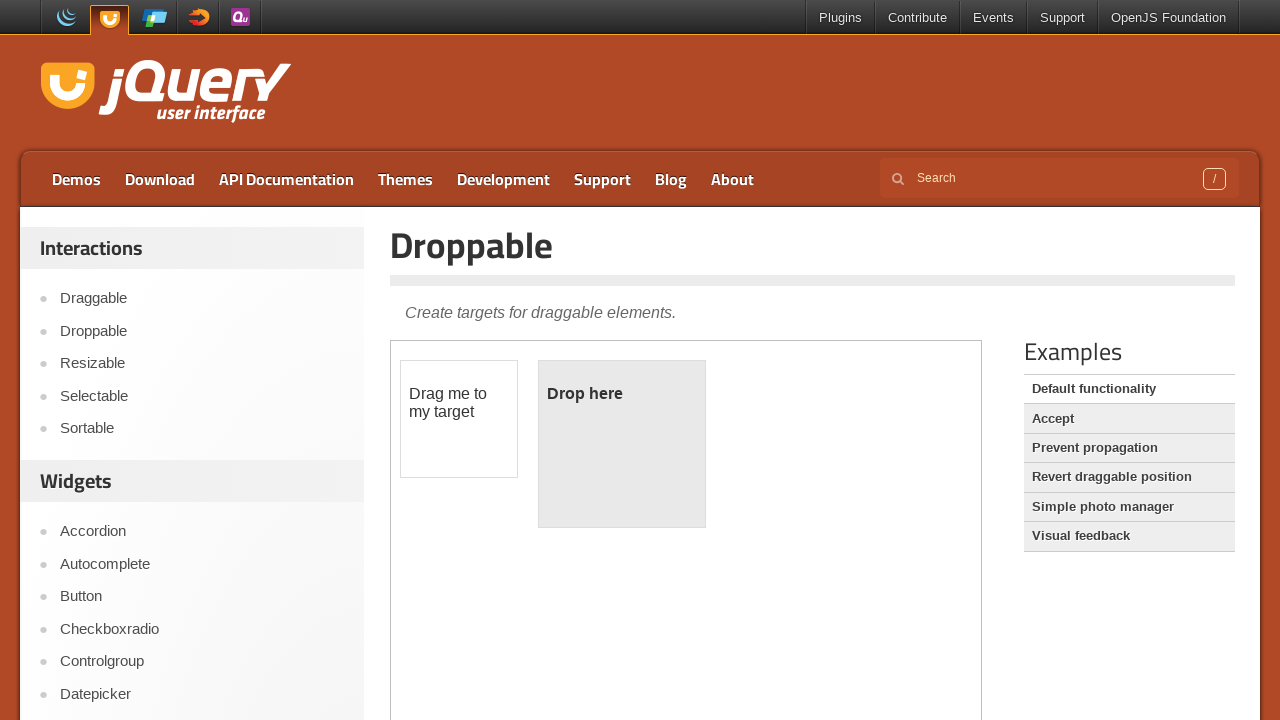

Scrolled down 100 pixels to view the drag and drop demo area
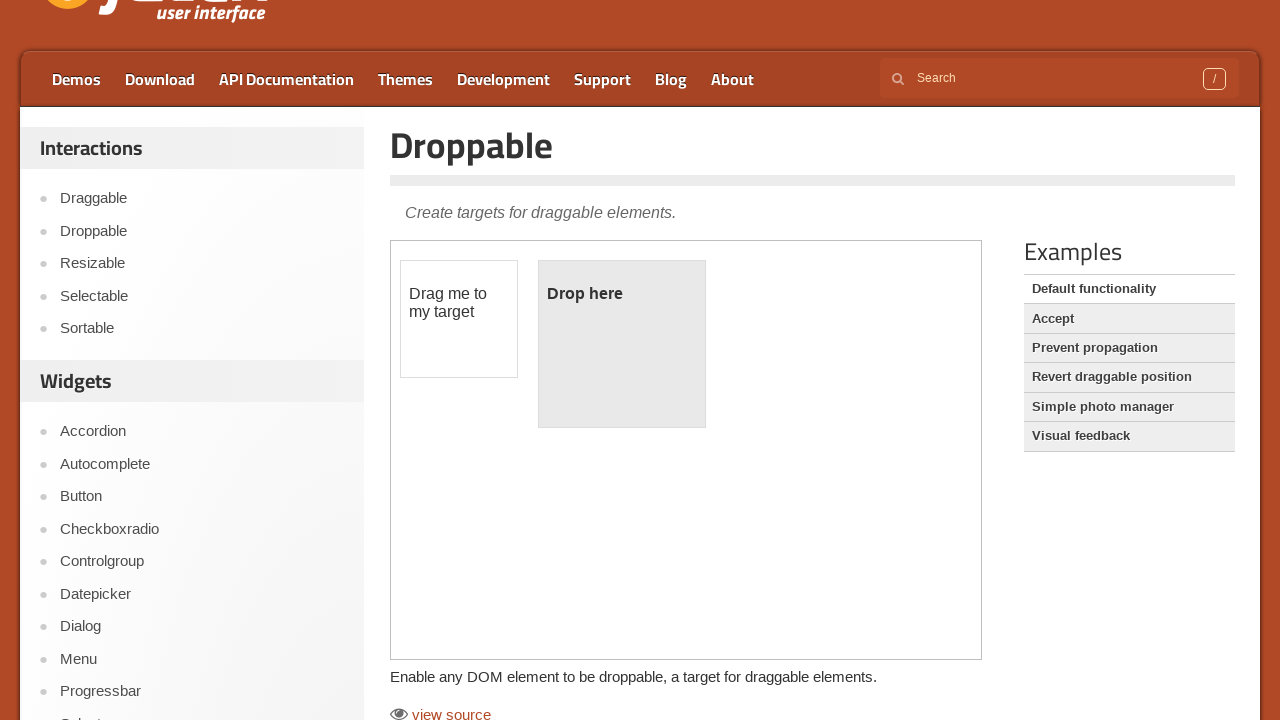

Located the iframe containing the drag and drop demo
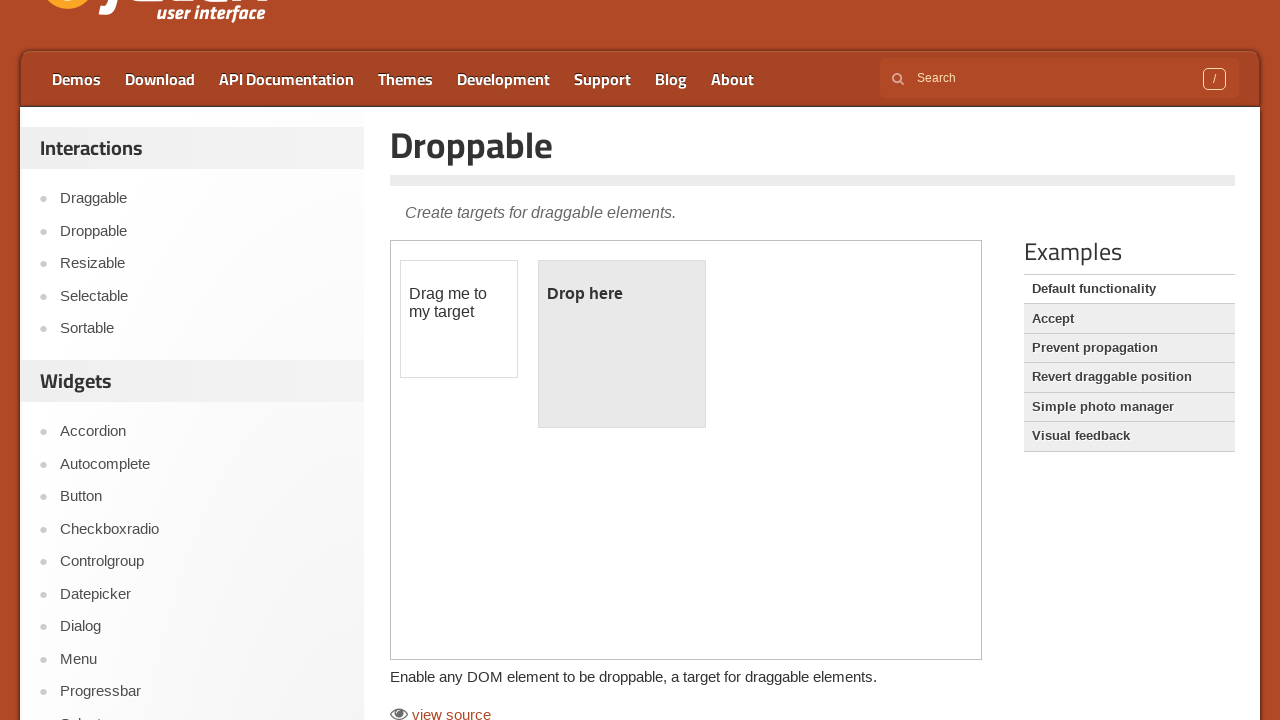

Located the draggable element within the iframe
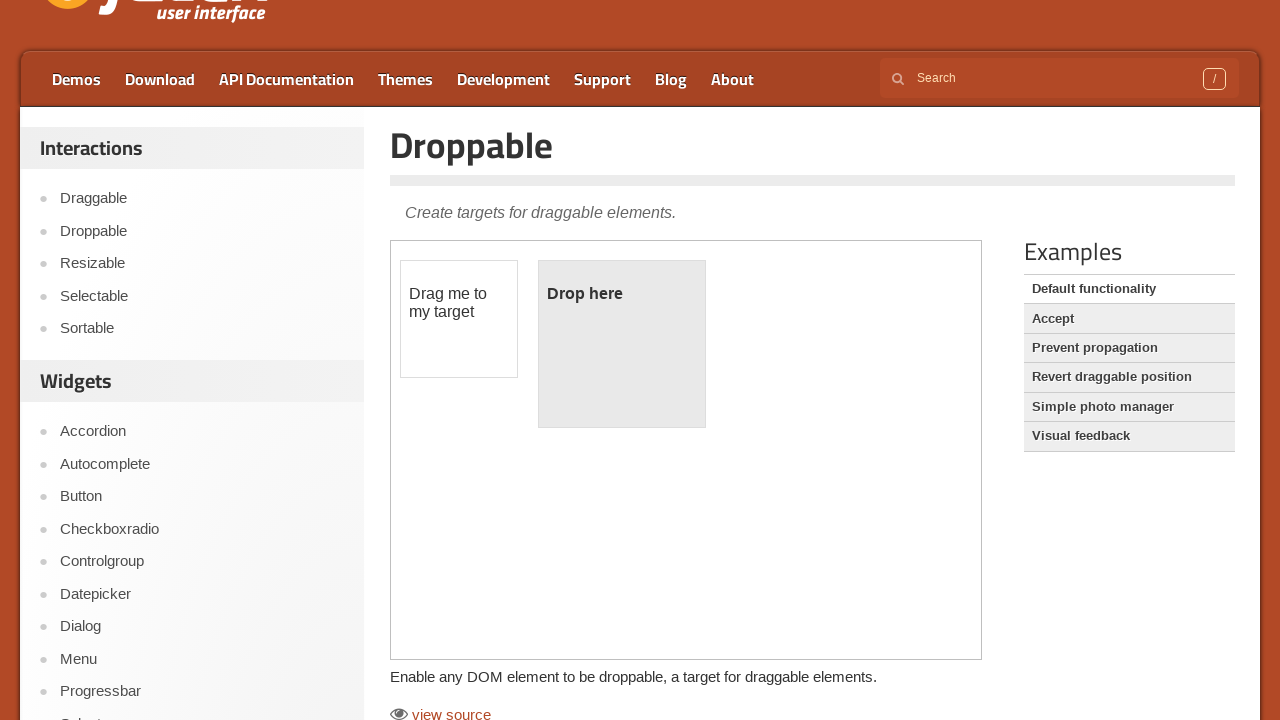

Located the droppable target element within the iframe
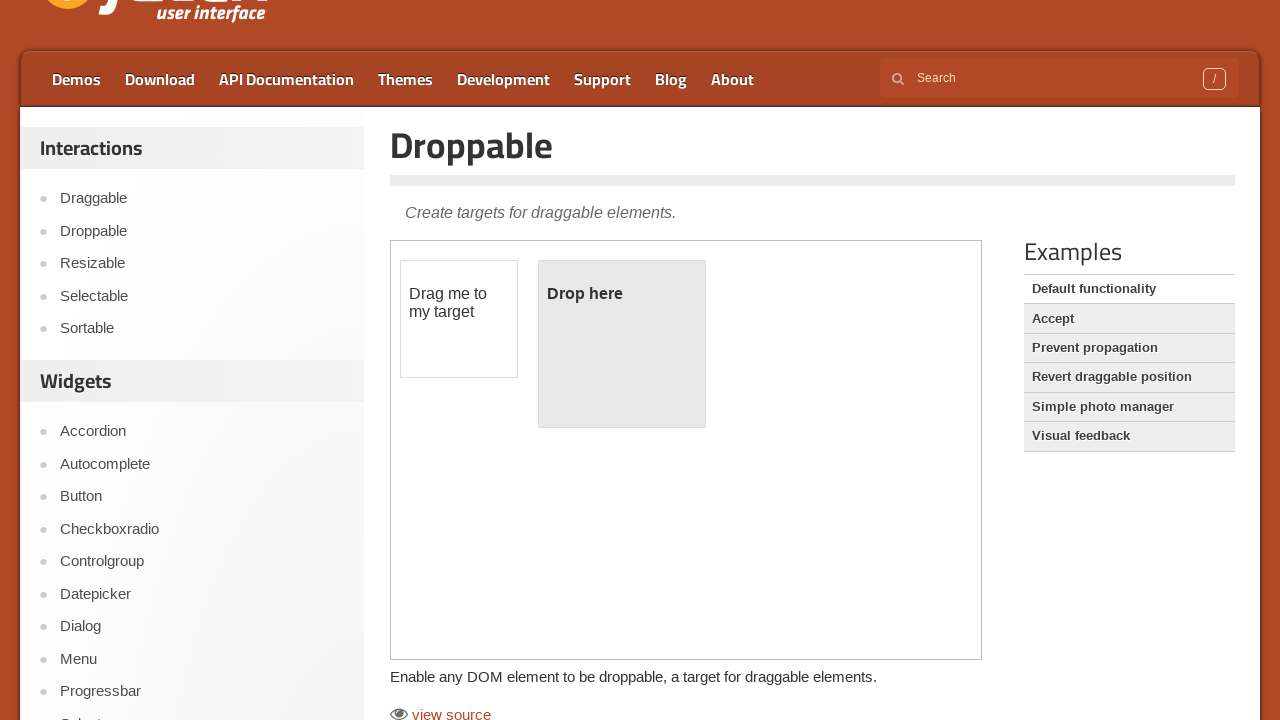

Dragged the draggable element to the droppable target element at (622, 344)
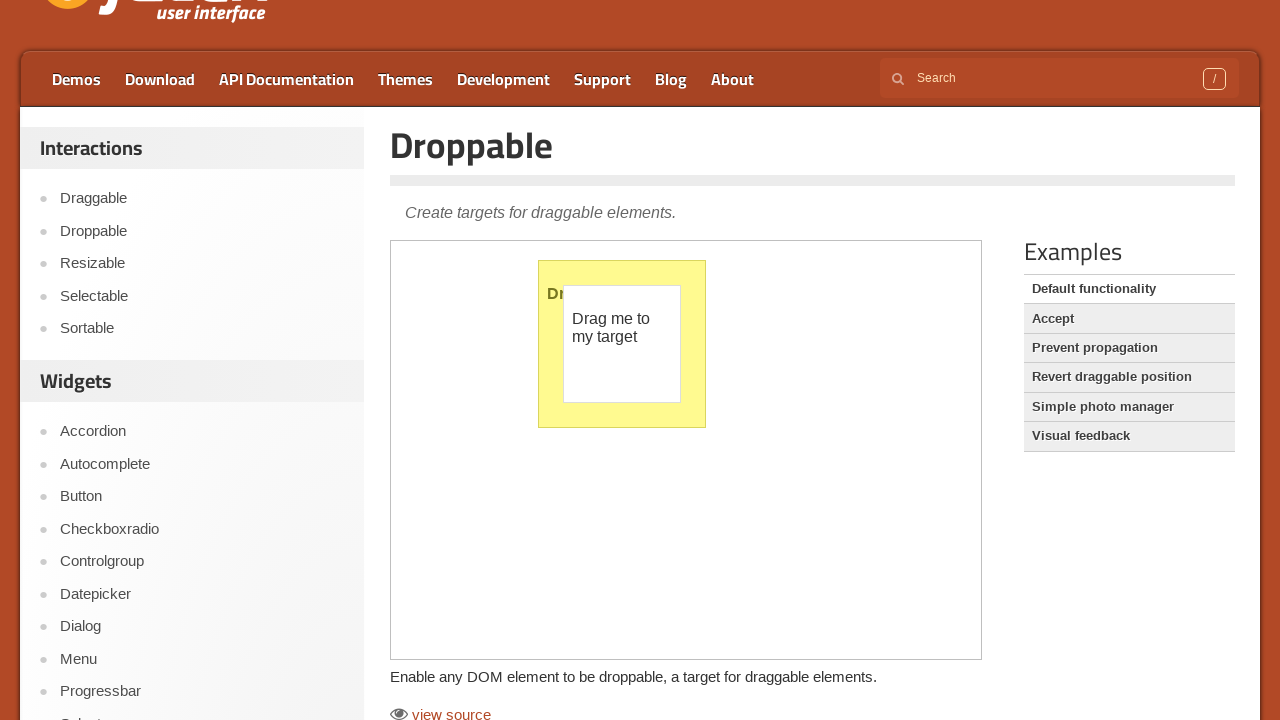

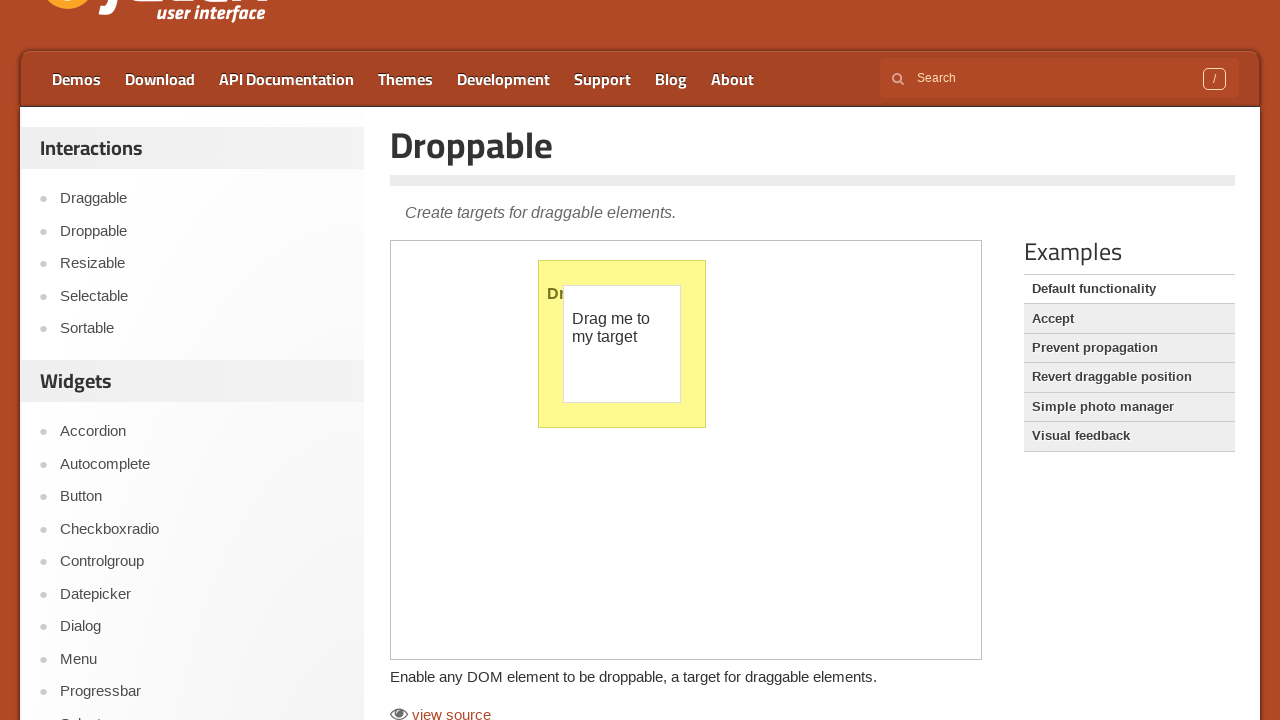